Tests dynamic element appearance by clicking a button and waiting for a paragraph element to appear, then verifying its text content.

Starting URL: https://testeroprogramowania.github.io/selenium/wait2.html

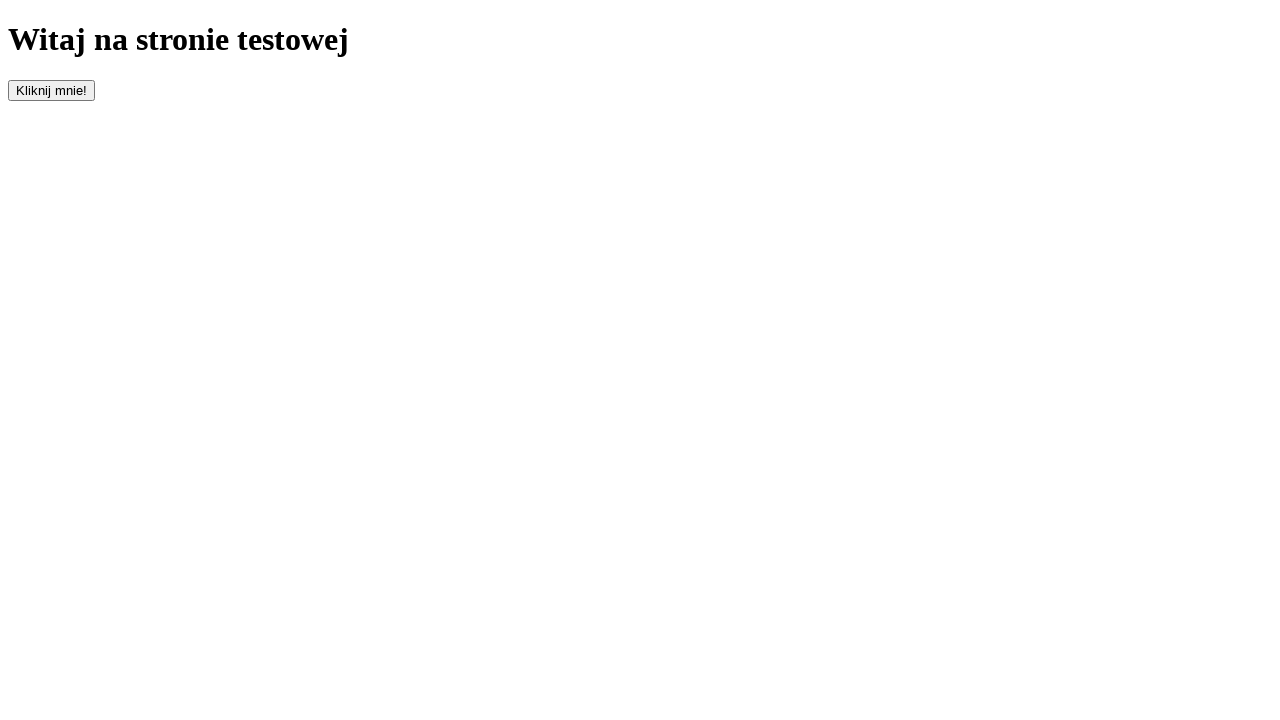

Navigated to test page
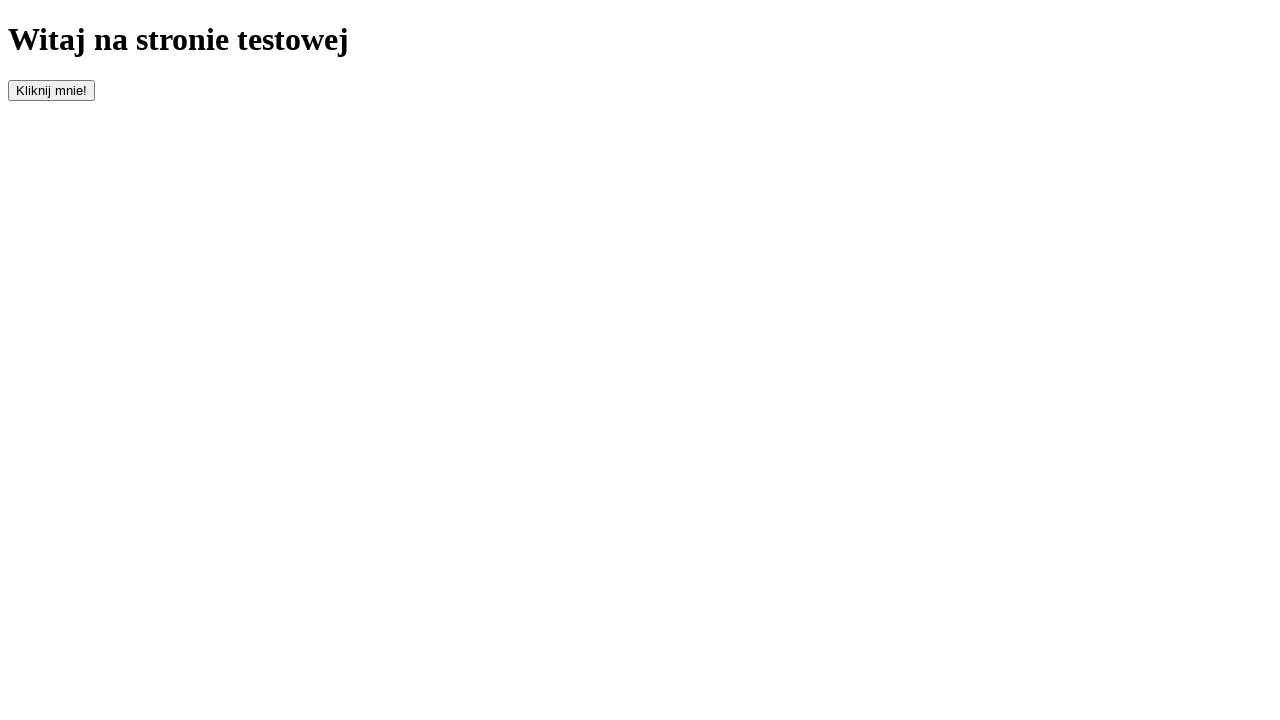

Clicked button to trigger dynamic element appearance at (52, 90) on #clickOnMe
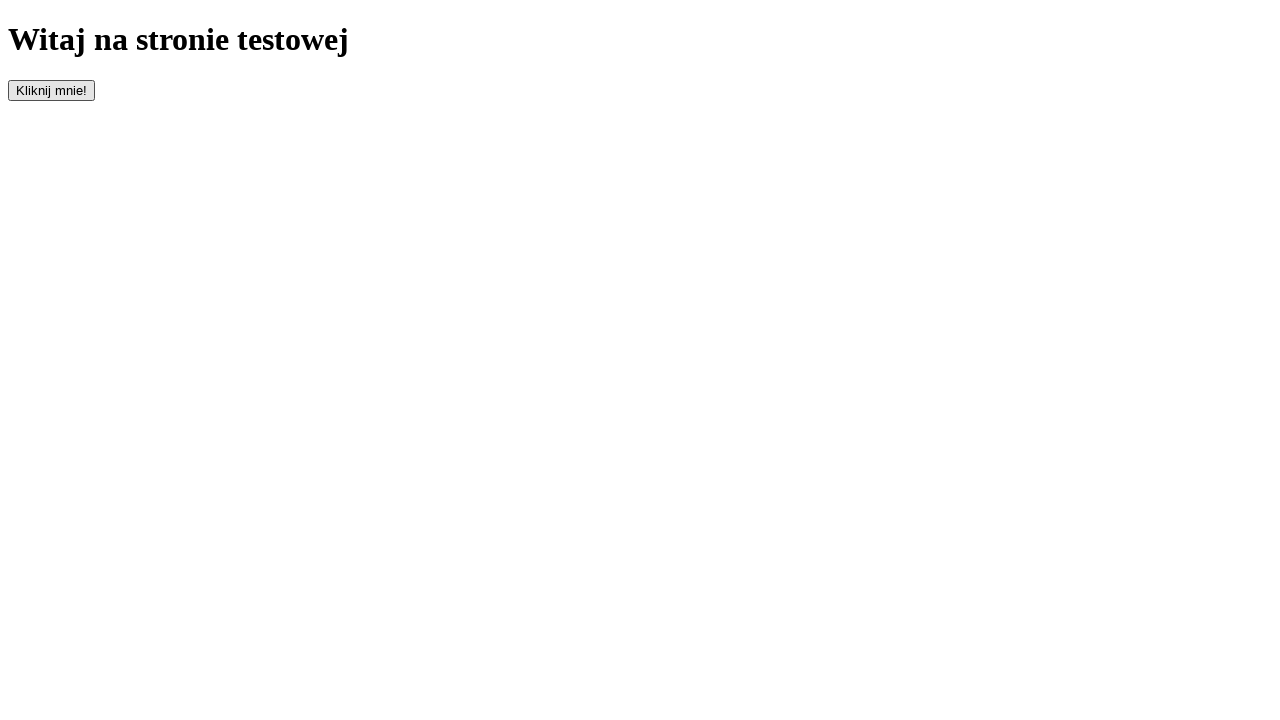

Paragraph element appeared
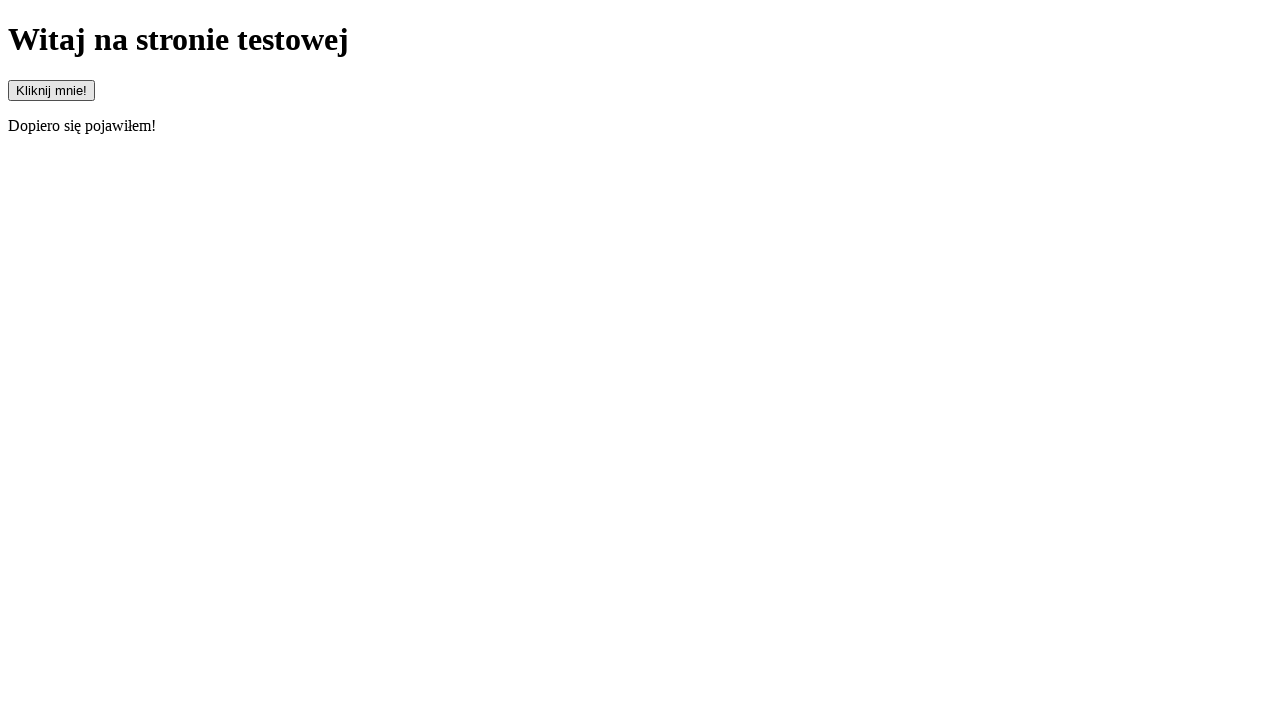

Retrieved paragraph text: 'Dopiero się pojawiłem!'
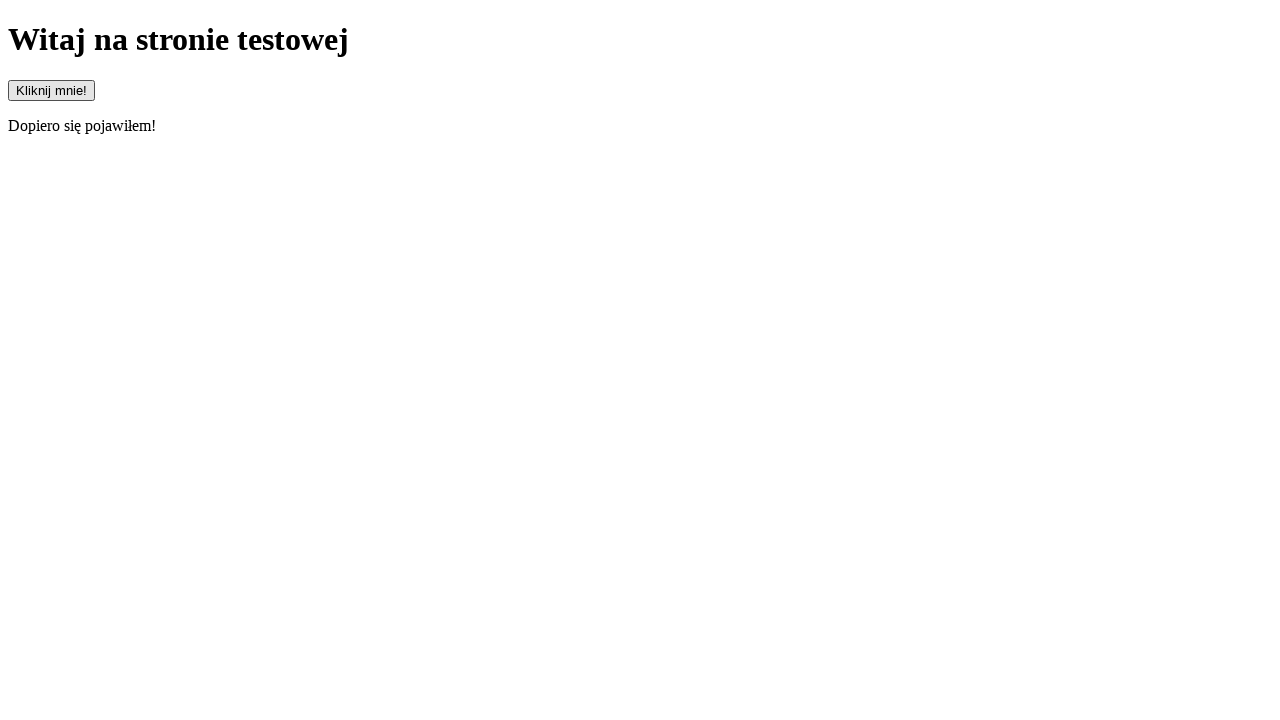

Verified paragraph text matches expected value
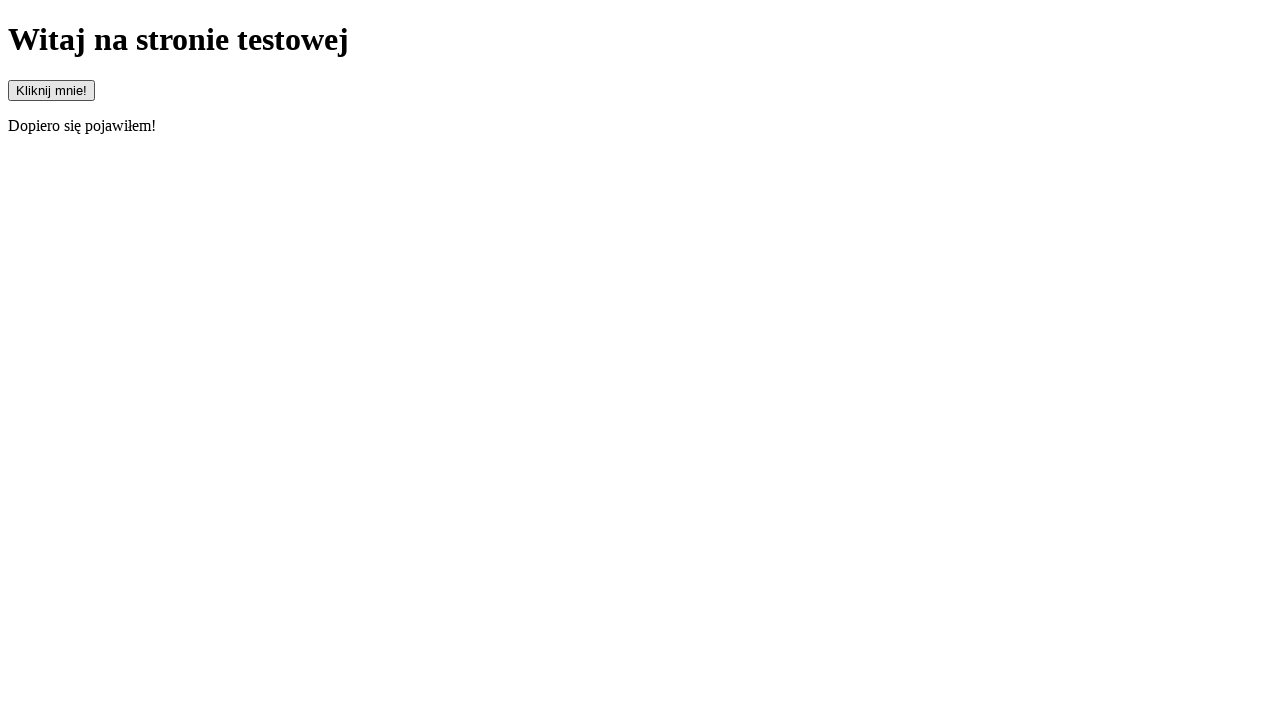

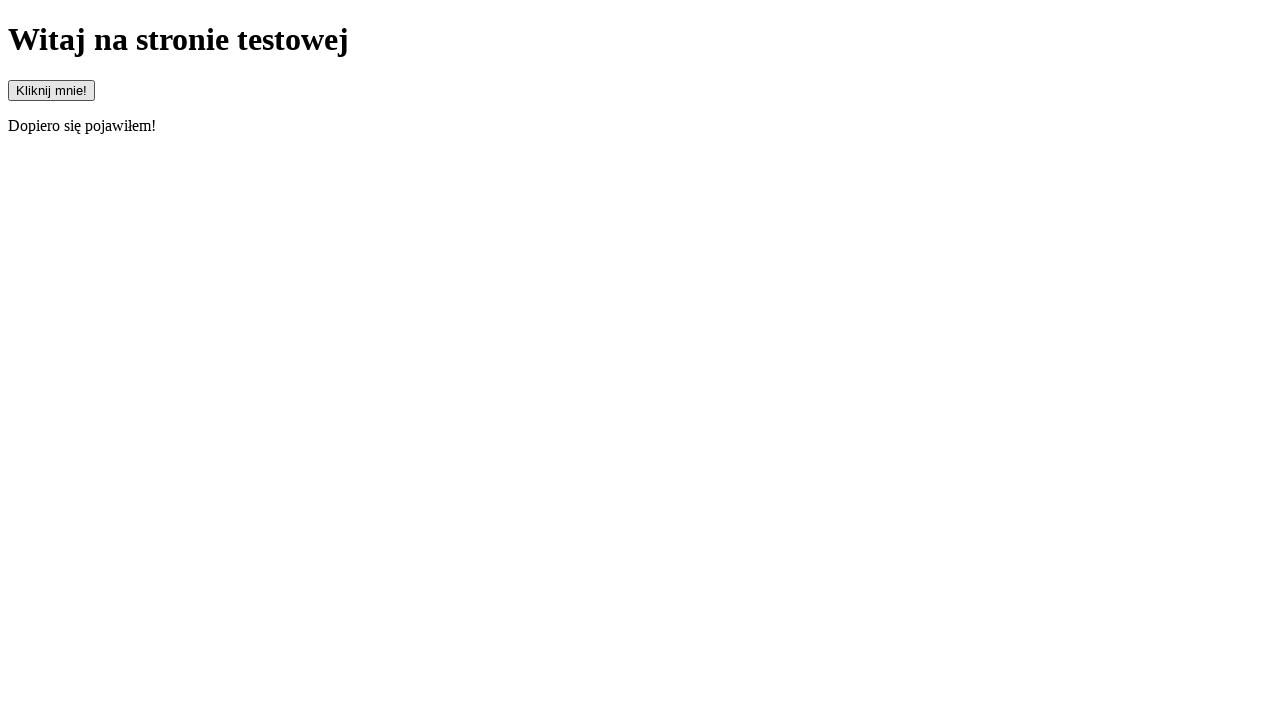